Tests filtering to display only active (non-completed) items and using browser back button

Starting URL: https://demo.playwright.dev/todomvc

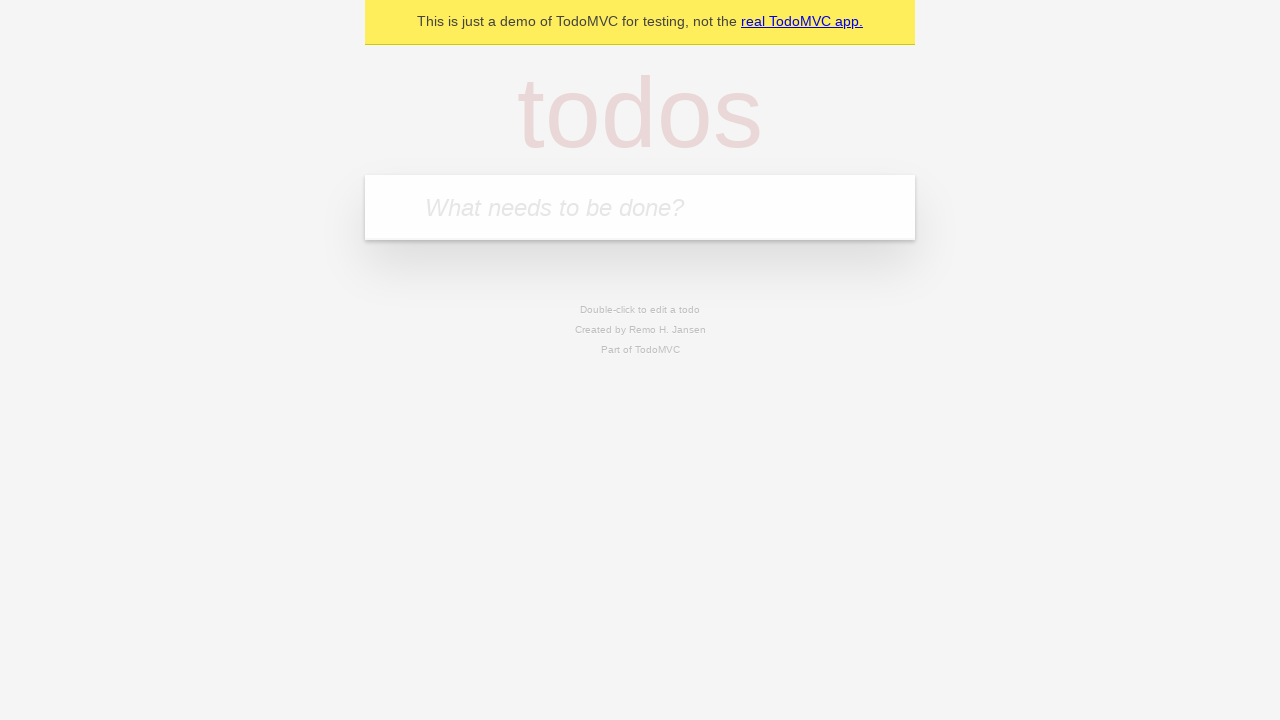

Filled todo input with 'buy some cheese' on internal:attr=[placeholder="What needs to be done?"i]
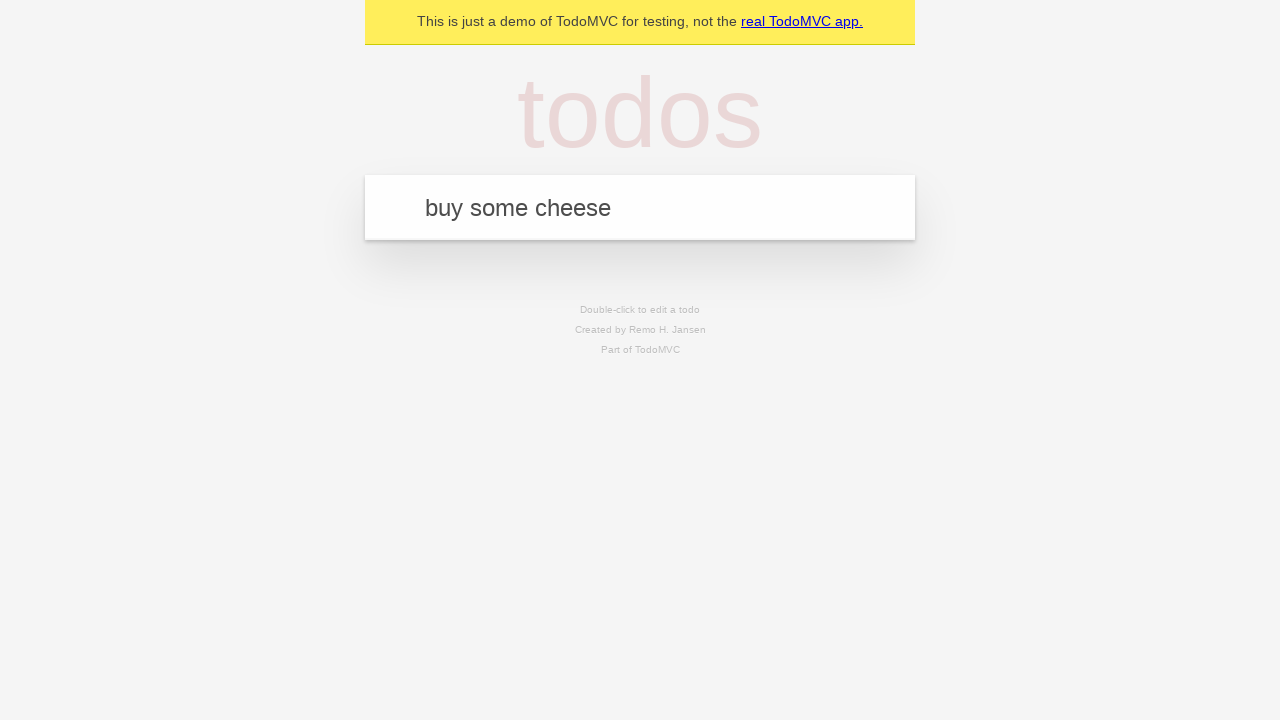

Pressed Enter to create todo 'buy some cheese' on internal:attr=[placeholder="What needs to be done?"i]
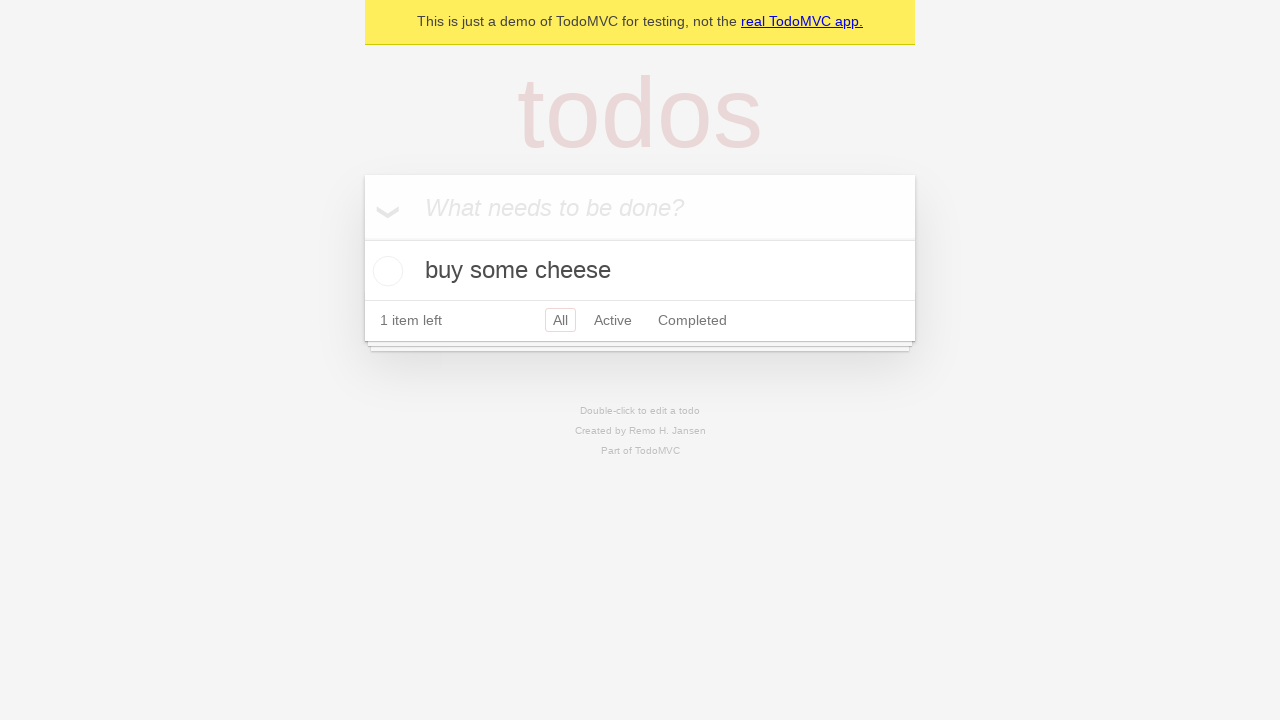

Filled todo input with 'feed the cat' on internal:attr=[placeholder="What needs to be done?"i]
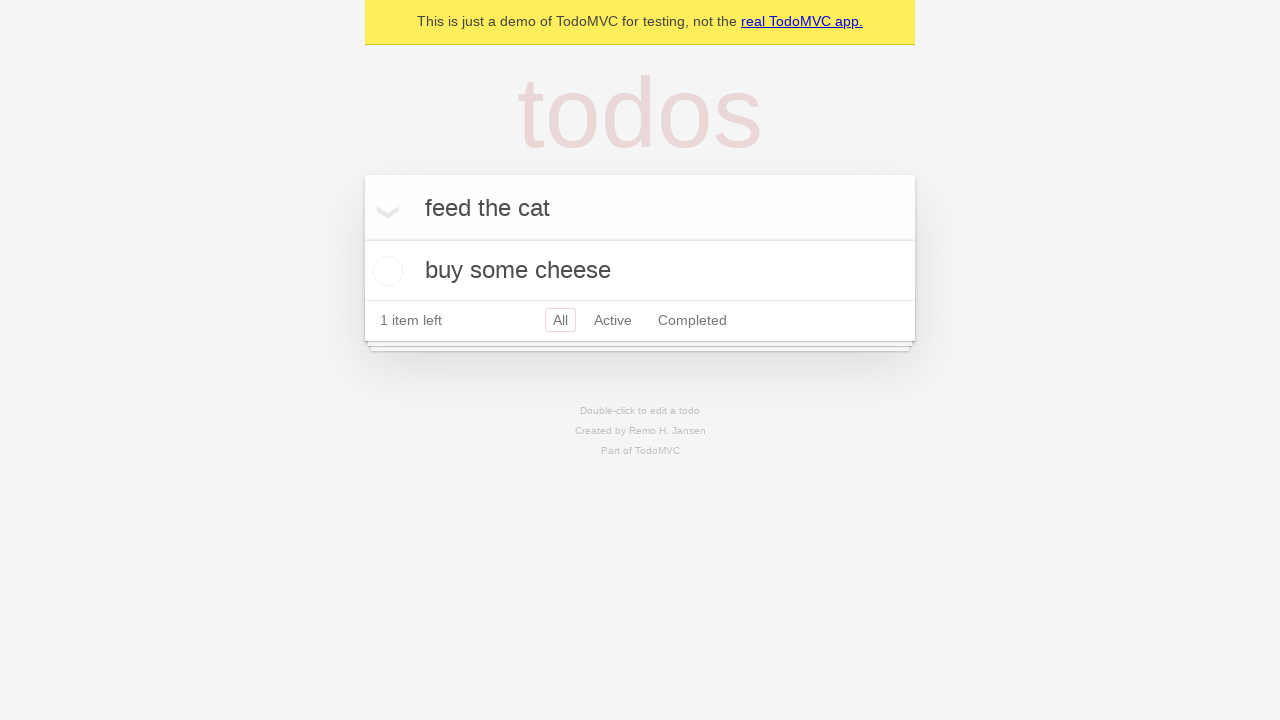

Pressed Enter to create todo 'feed the cat' on internal:attr=[placeholder="What needs to be done?"i]
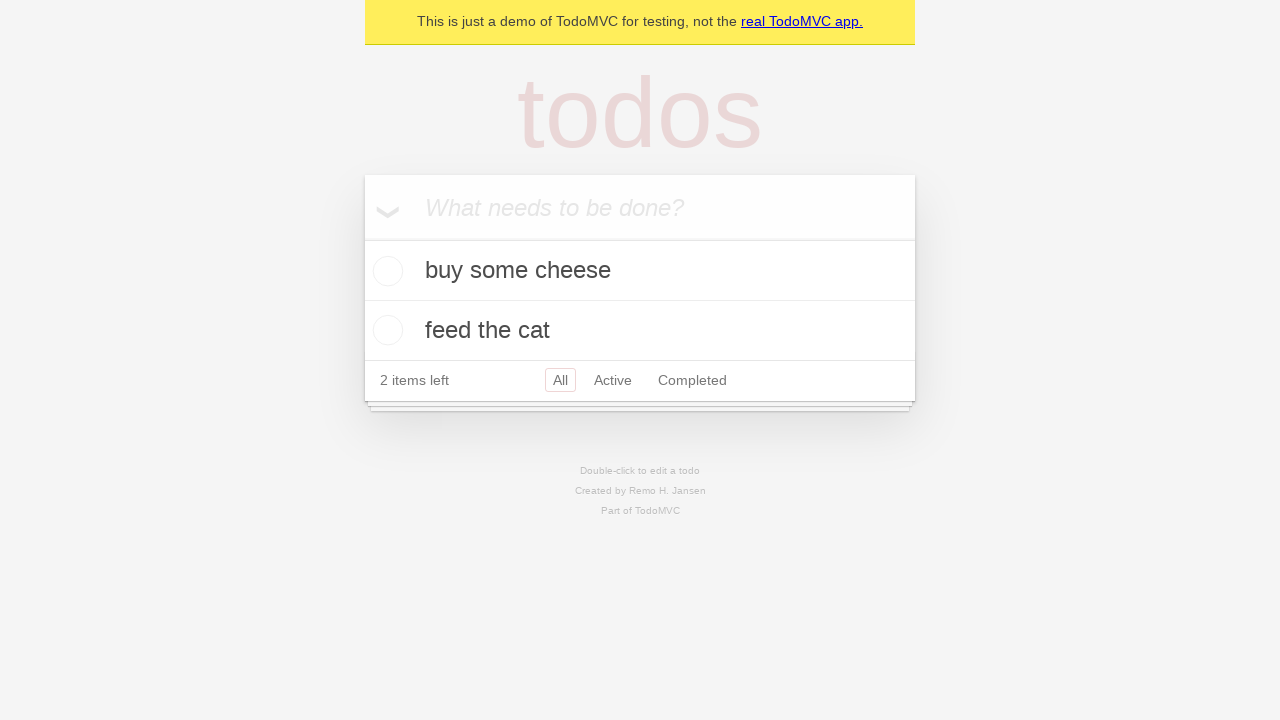

Filled todo input with 'book a doctors appointment' on internal:attr=[placeholder="What needs to be done?"i]
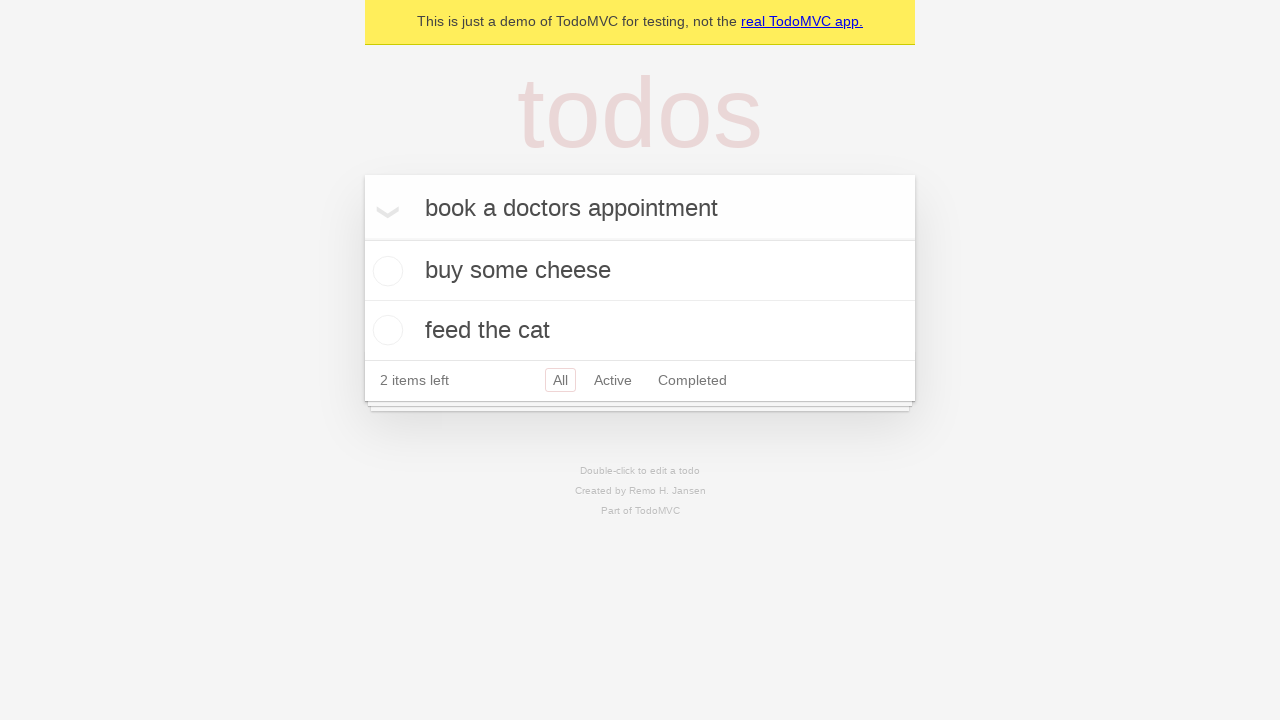

Pressed Enter to create todo 'book a doctors appointment' on internal:attr=[placeholder="What needs to be done?"i]
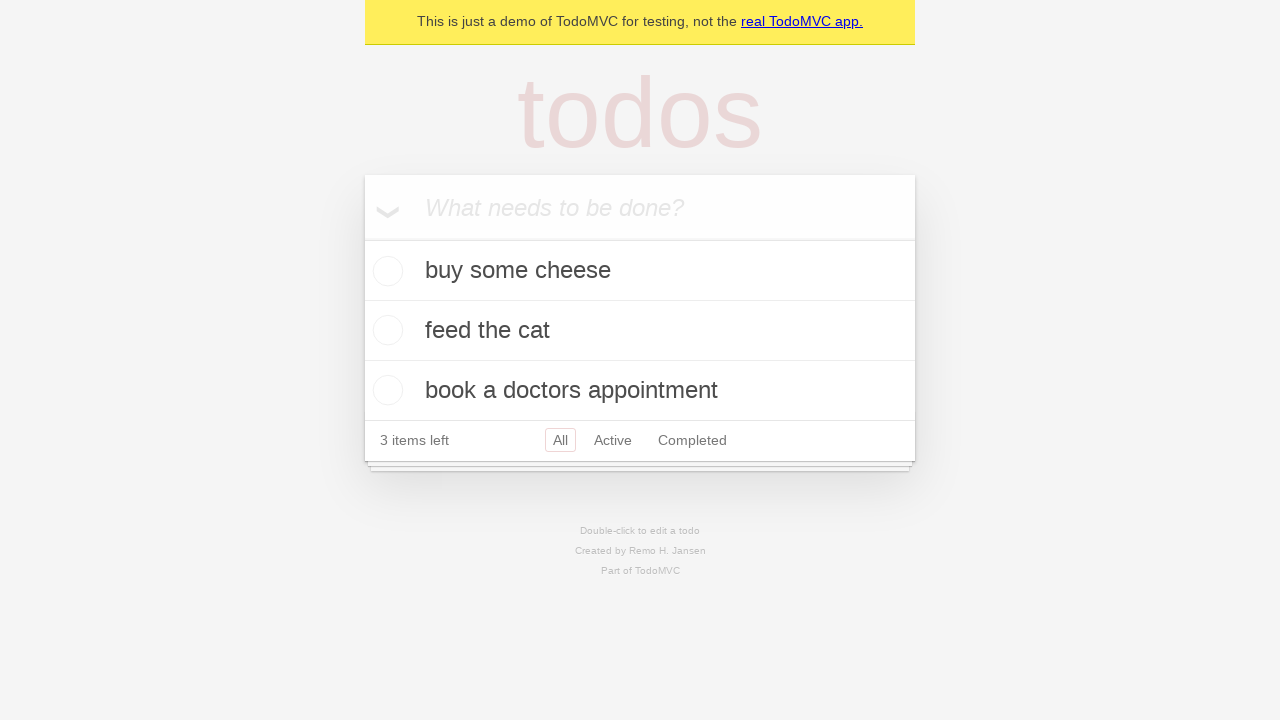

Waited for 3 todos to be saved in localStorage
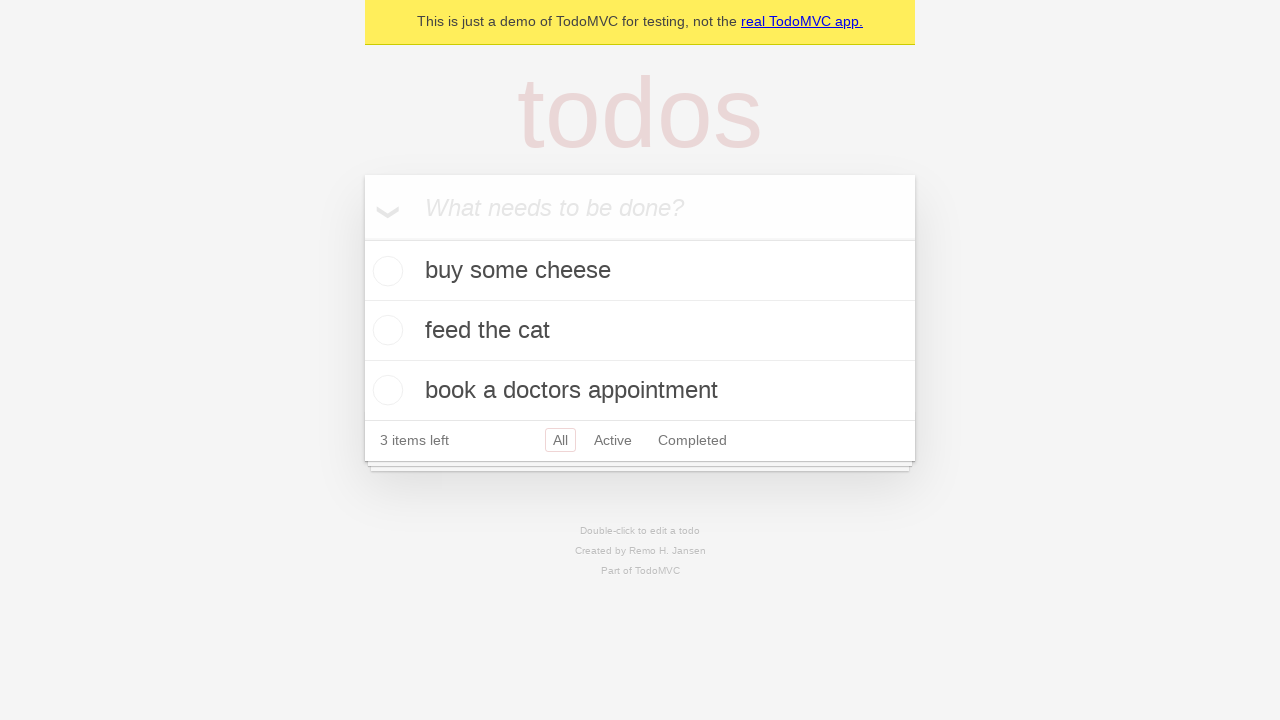

Checked the second todo item as completed at (385, 330) on internal:testid=[data-testid="todo-item"s] >> nth=1 >> internal:role=checkbox
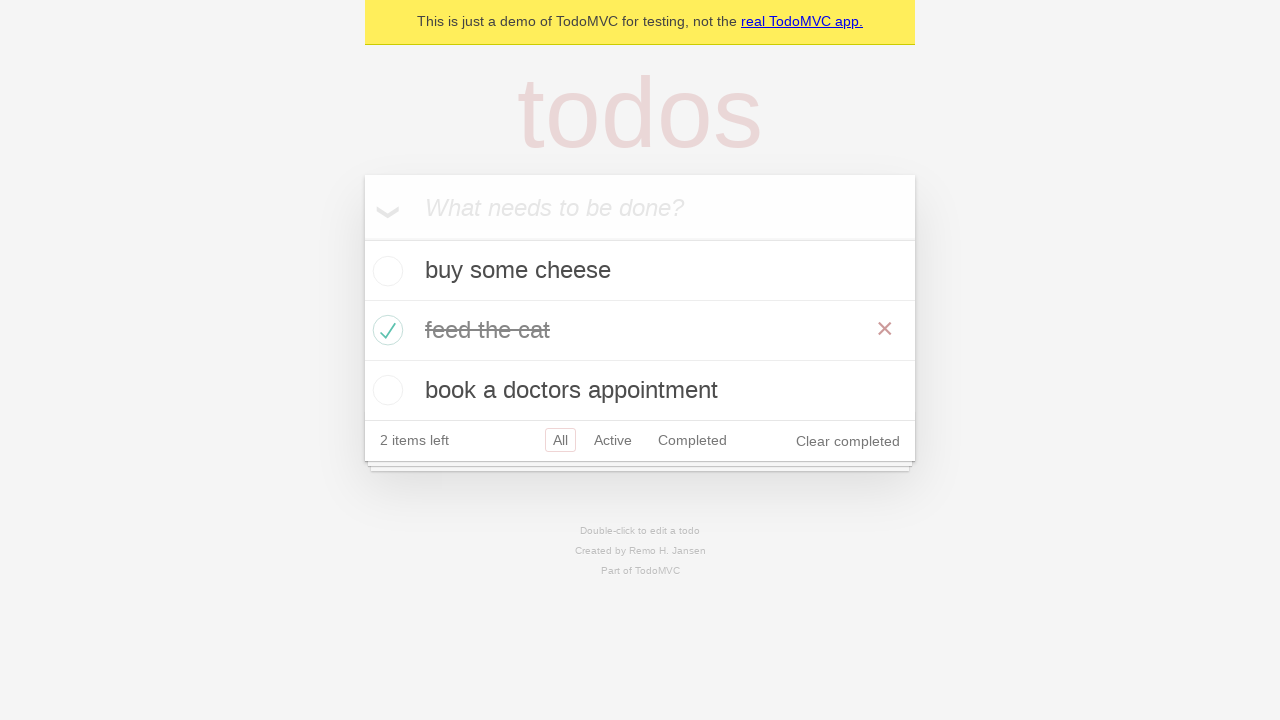

Clicked Active filter to display only non-completed items at (613, 440) on internal:role=link[name="Active"i]
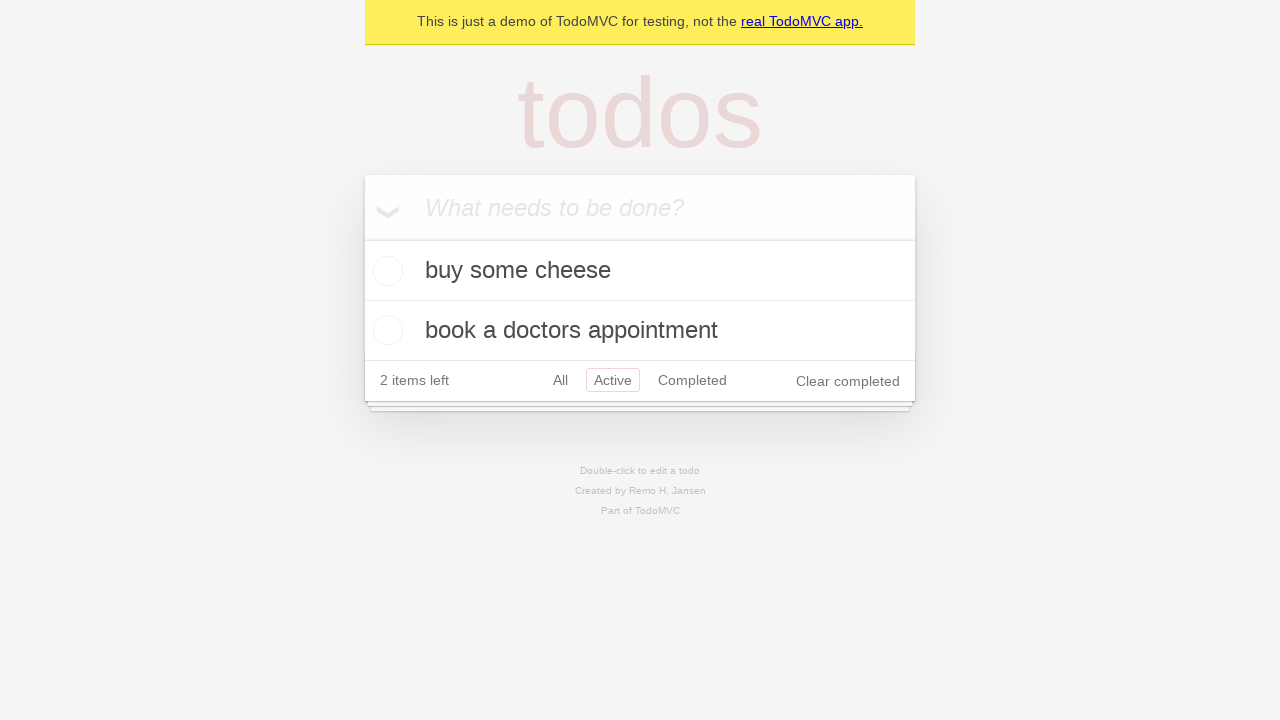

Waited for filtered view to show 2 active items
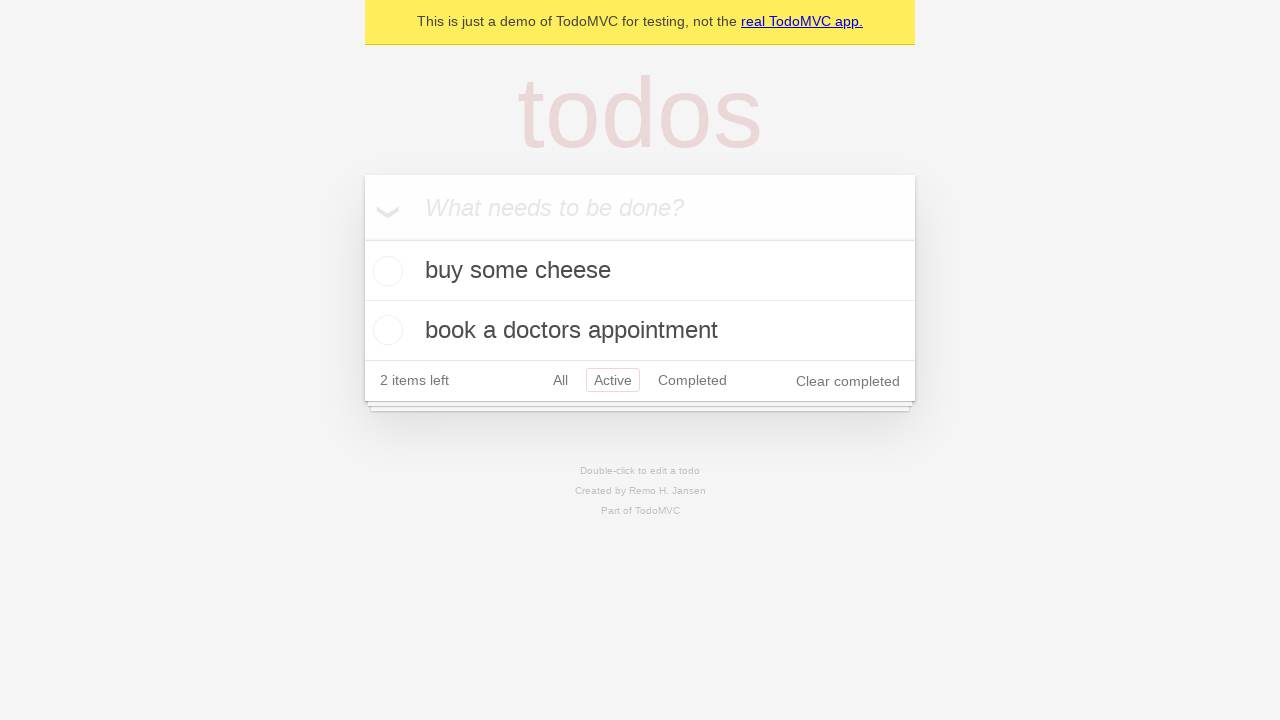

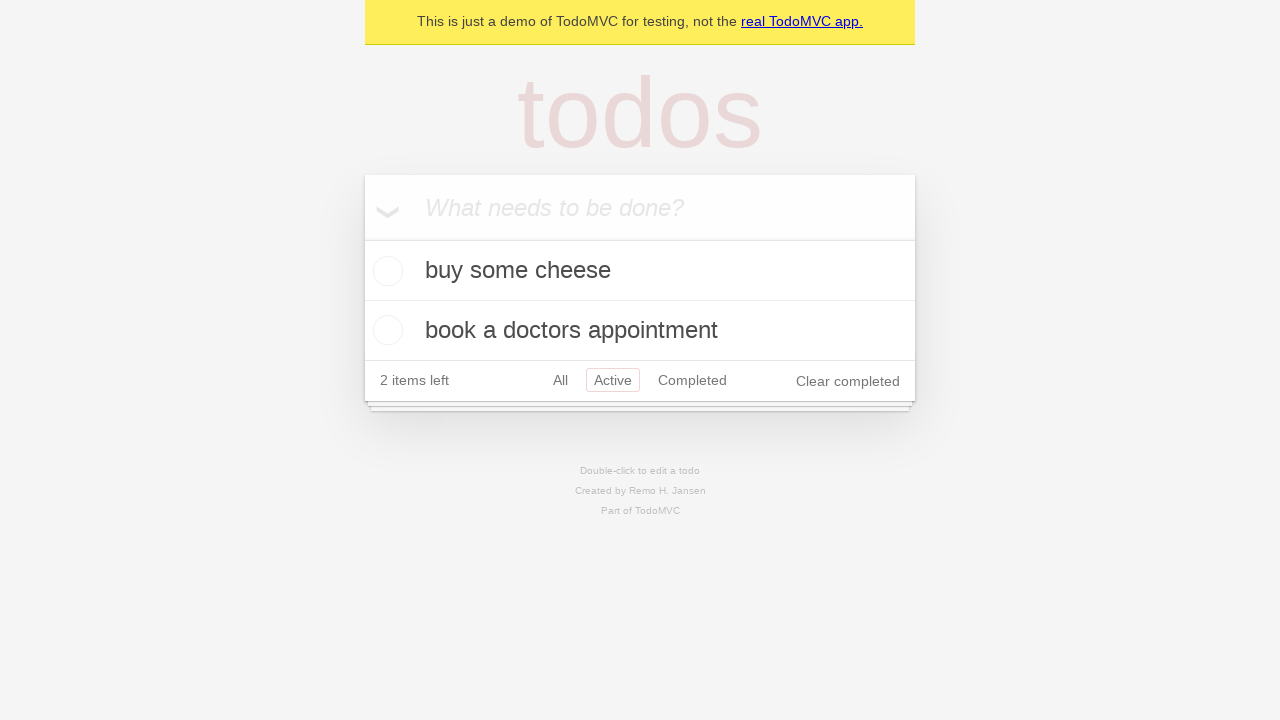